Tests drag and drop functionality by dragging an element onto a drop target and verifying the text changes to "Dropped!"

Starting URL: https://demoqa.com/droppable

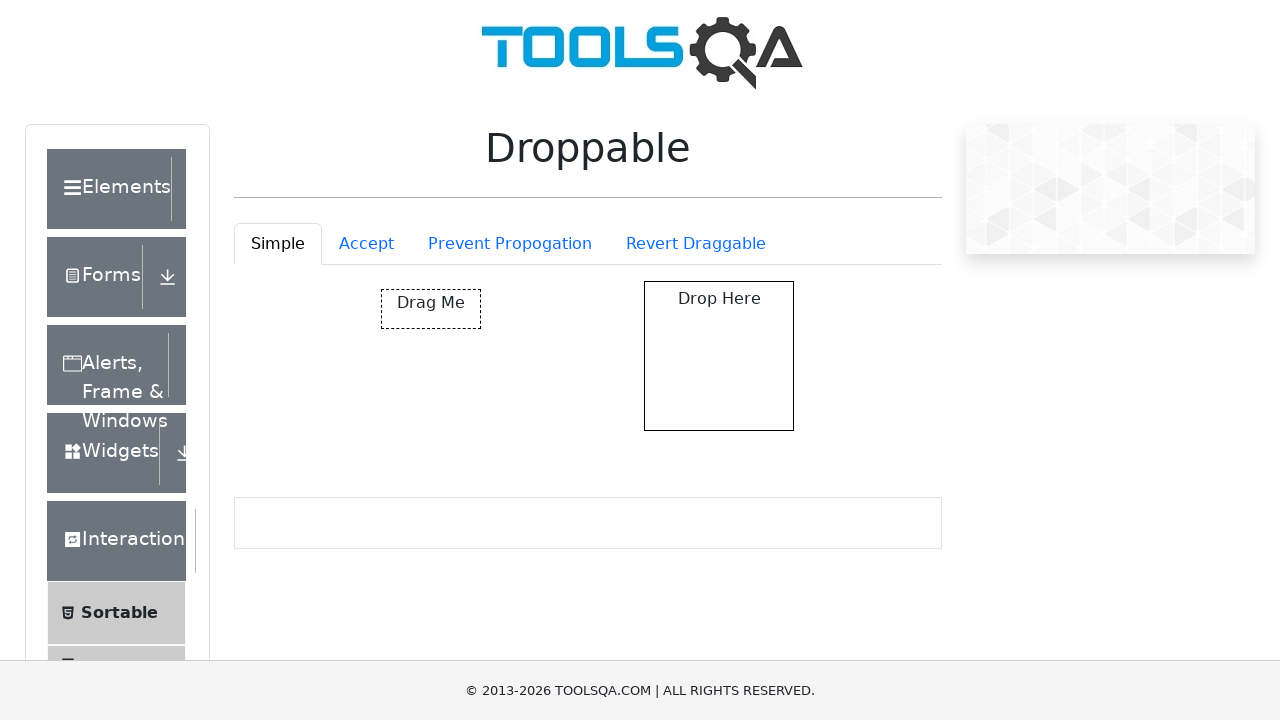

Navigated to drag and drop demo page
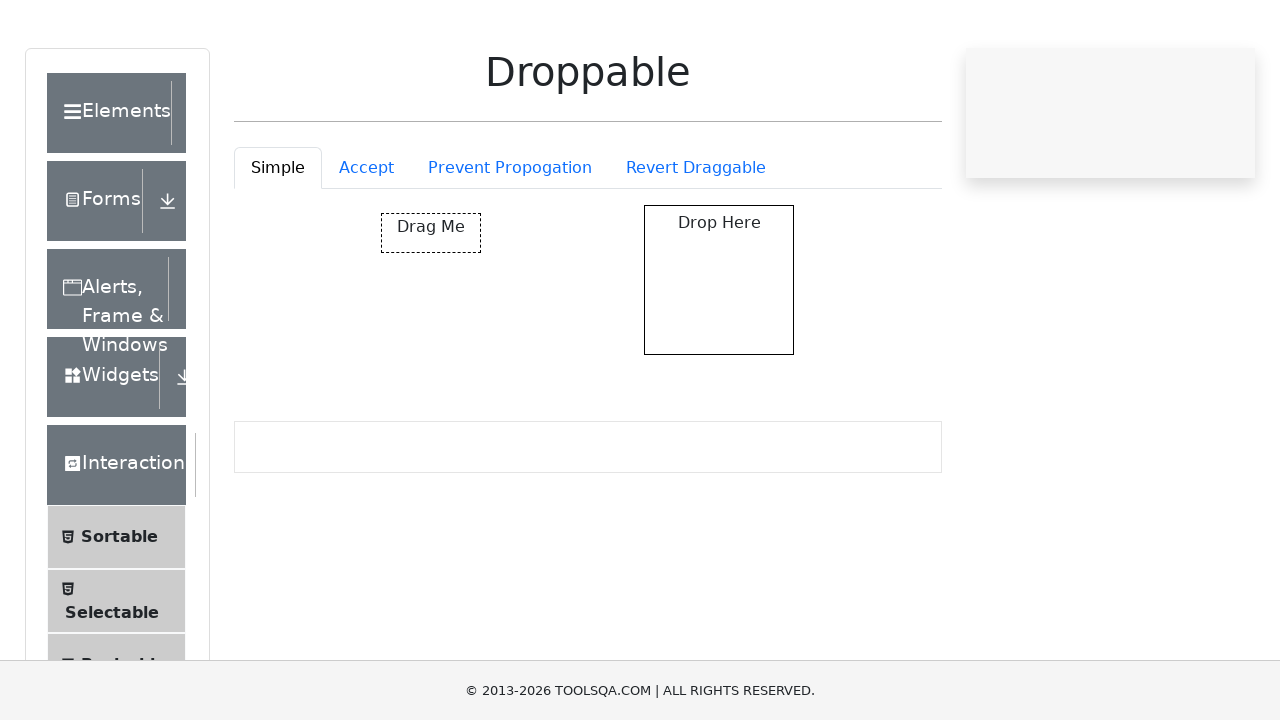

Located draggable element
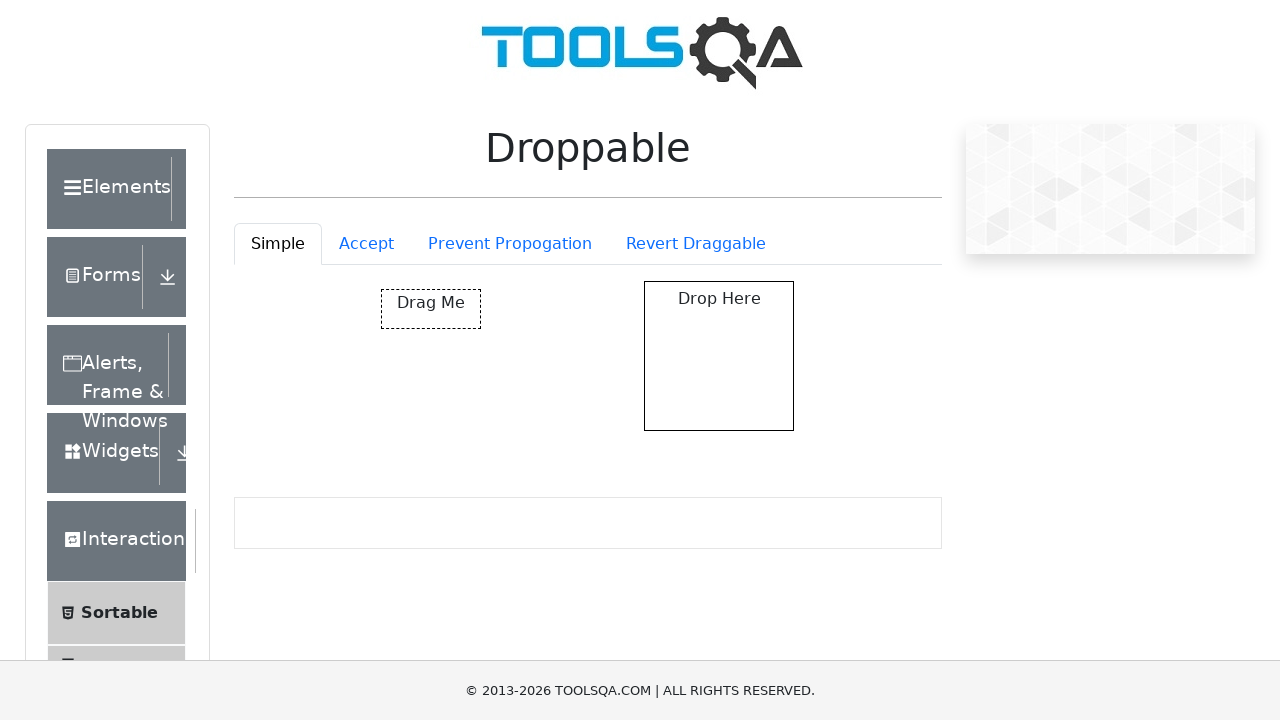

Located drop target element
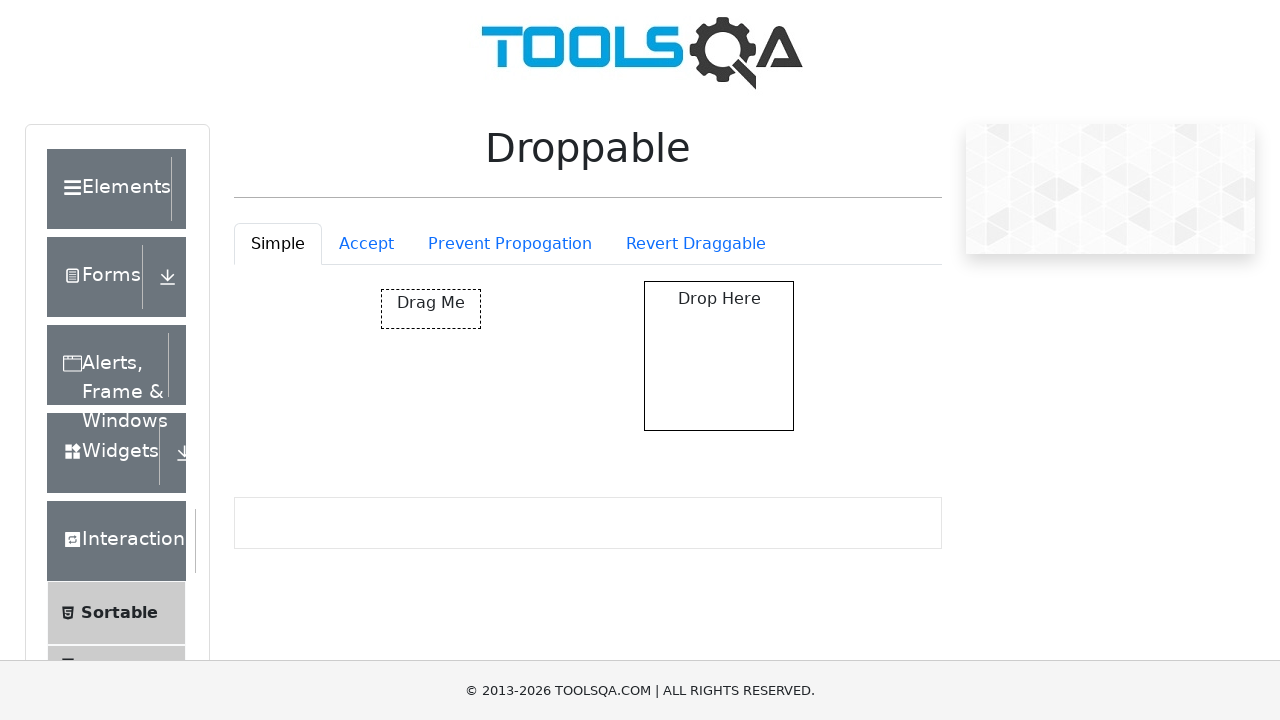

Dragged element onto drop target at (719, 356)
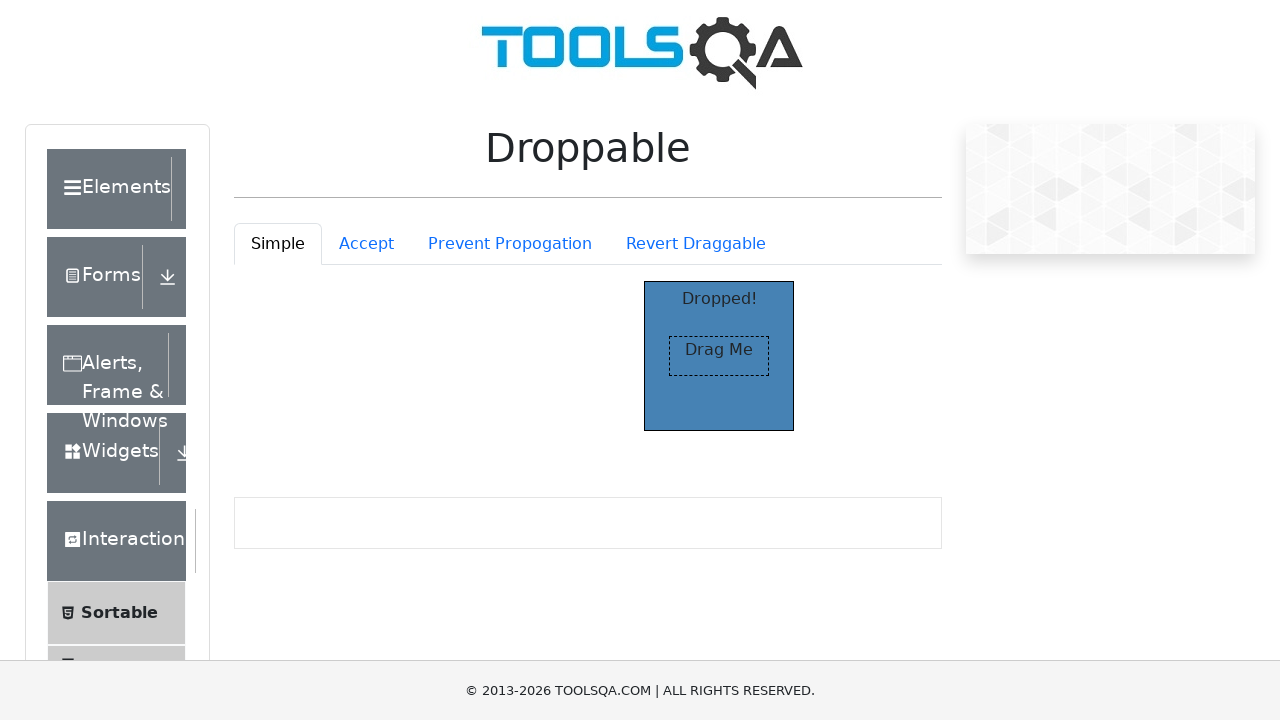

Verified drop target text changed to 'Dropped!'
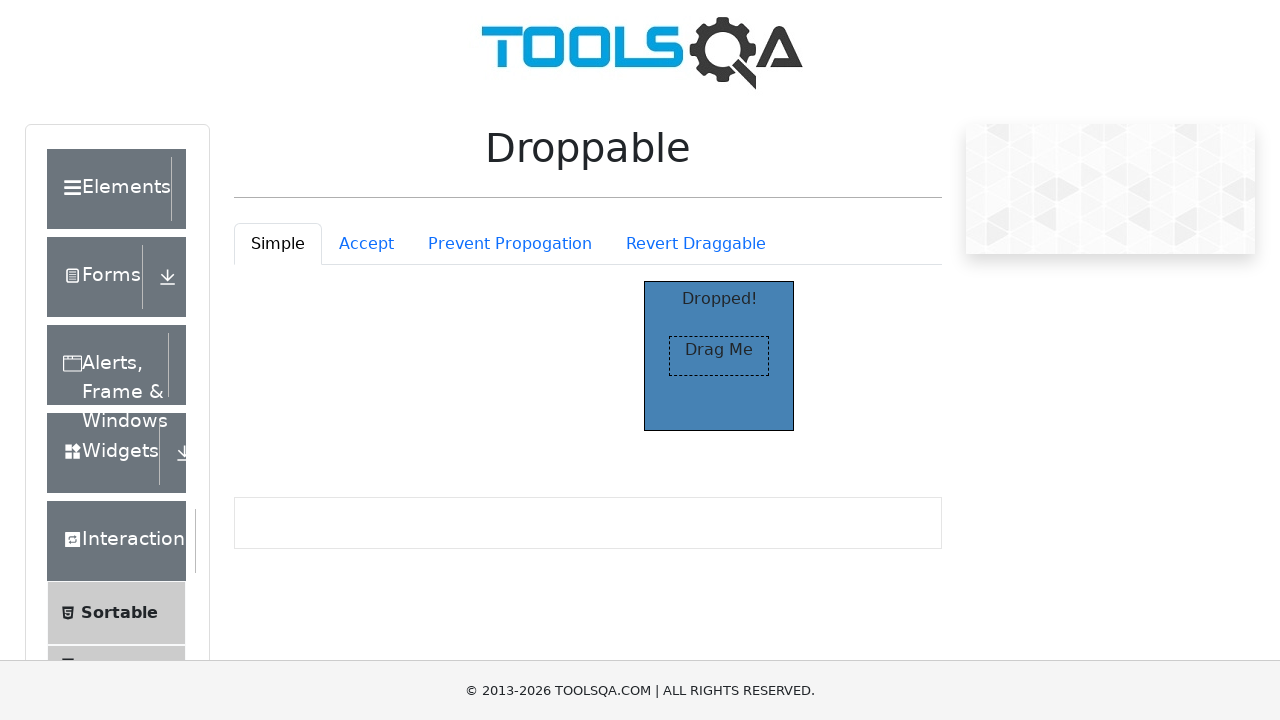

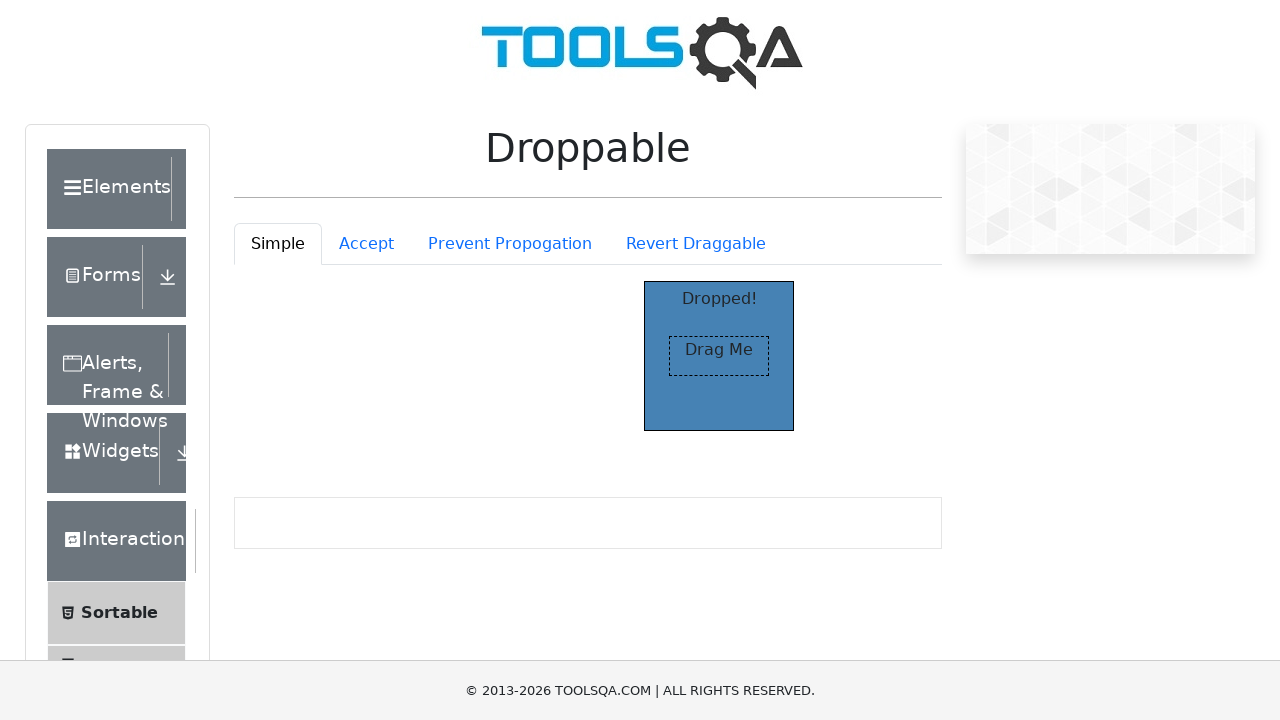